Navigates to demoqa.com and clicks on the "Alerts, Frame & Windows" button to access the practice section

Starting URL: https://demoqa.com/

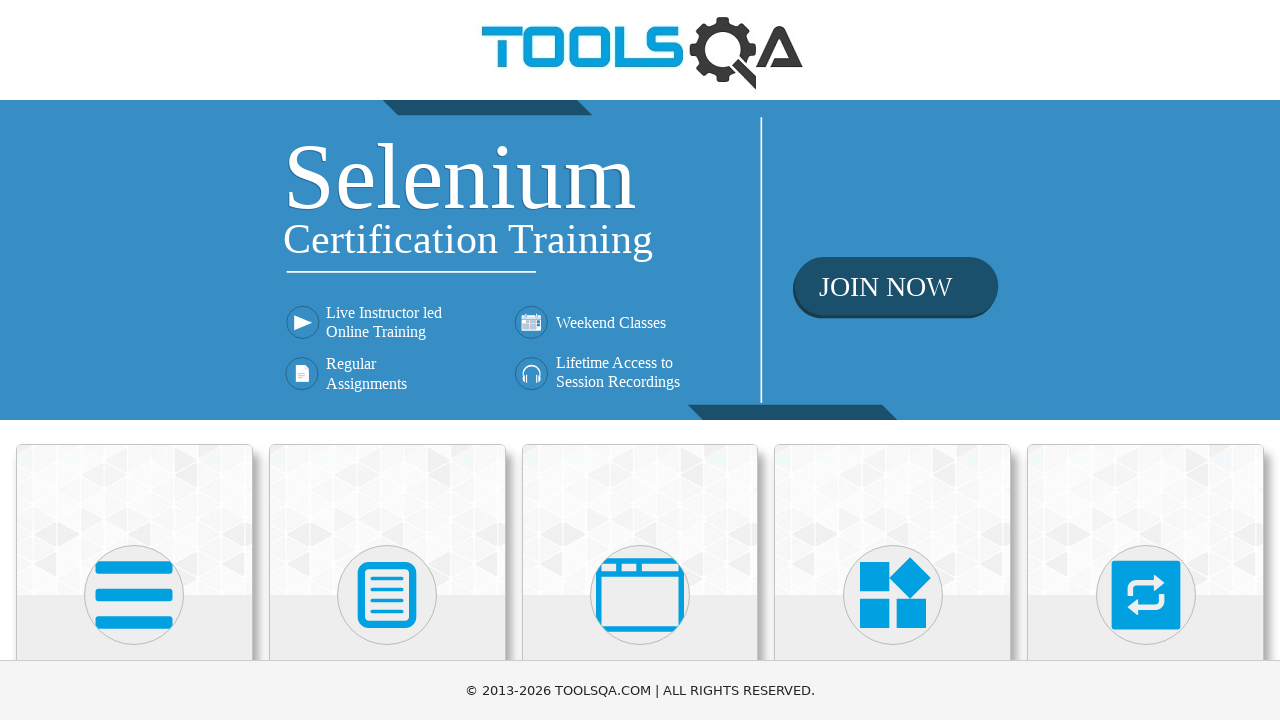

Clicked on 'Alerts, Frame & Windows' button at (640, 360) on xpath=(//h5)[3]
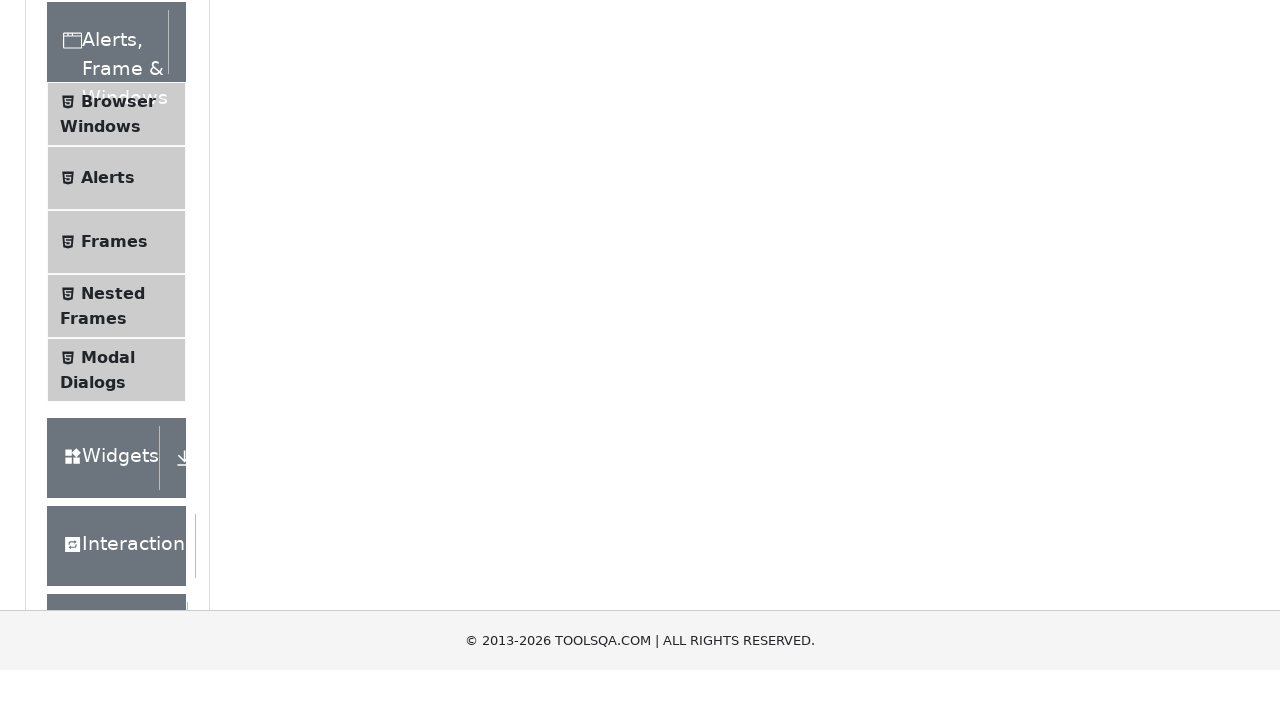

Waited 2 seconds for page to load
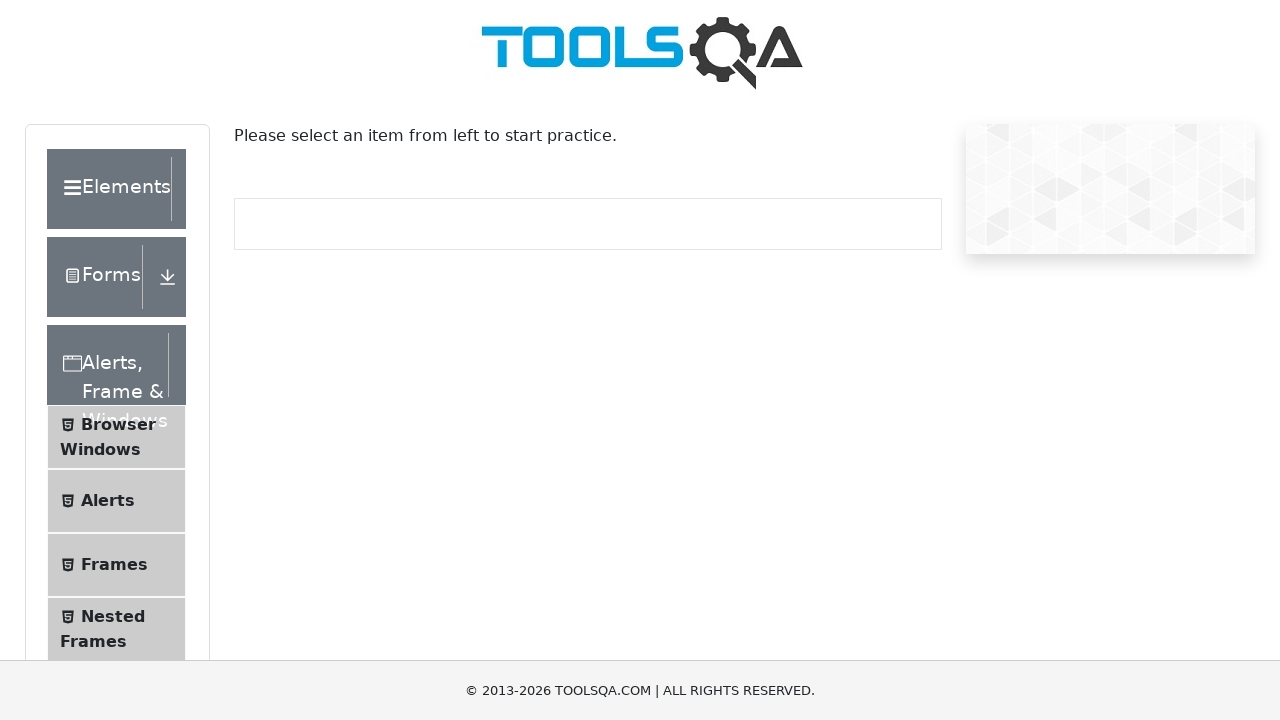

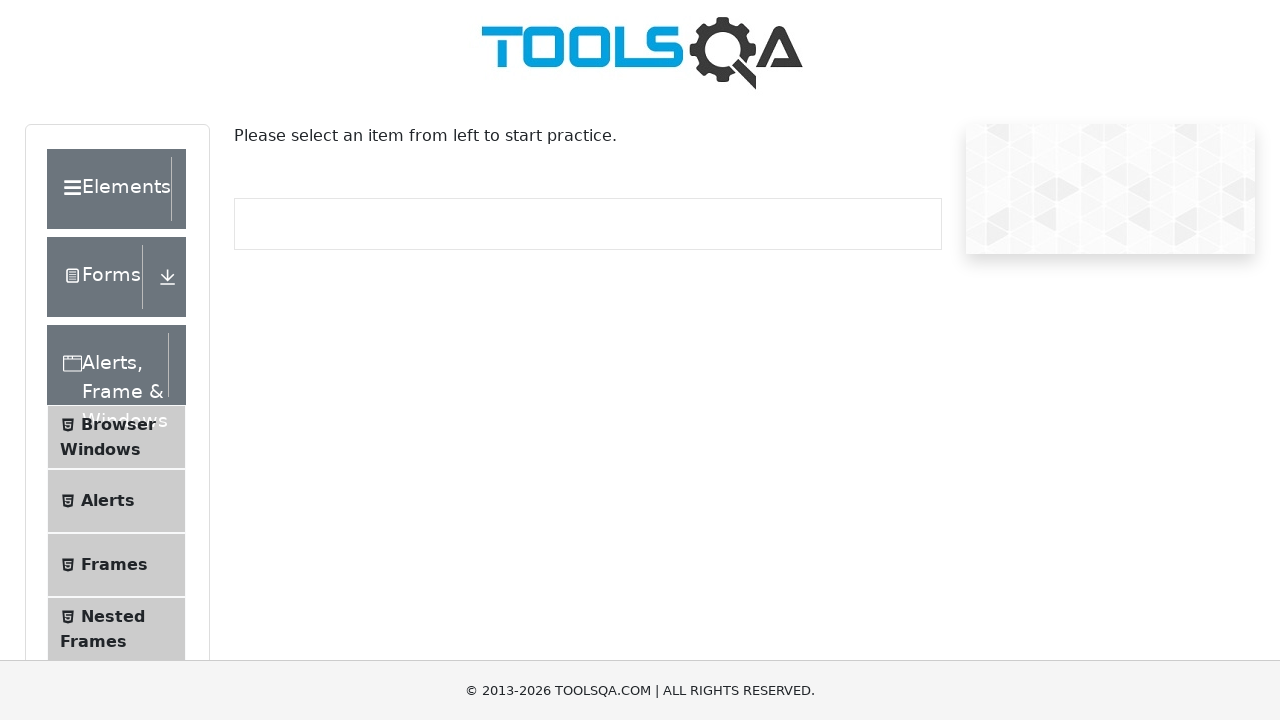